Tests filtering to display only completed items by clicking the Completed filter link.

Starting URL: https://demo.playwright.dev/todomvc

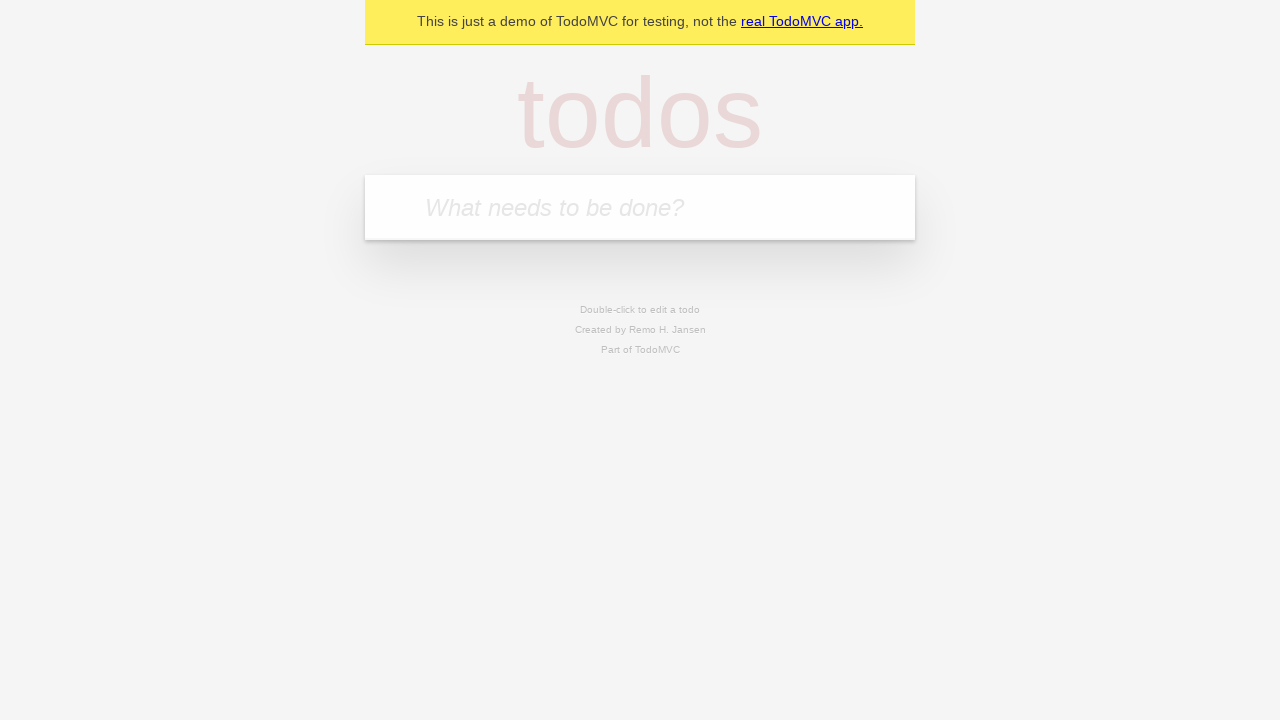

Filled todo input with 'buy some cheese' on internal:attr=[placeholder="What needs to be done?"i]
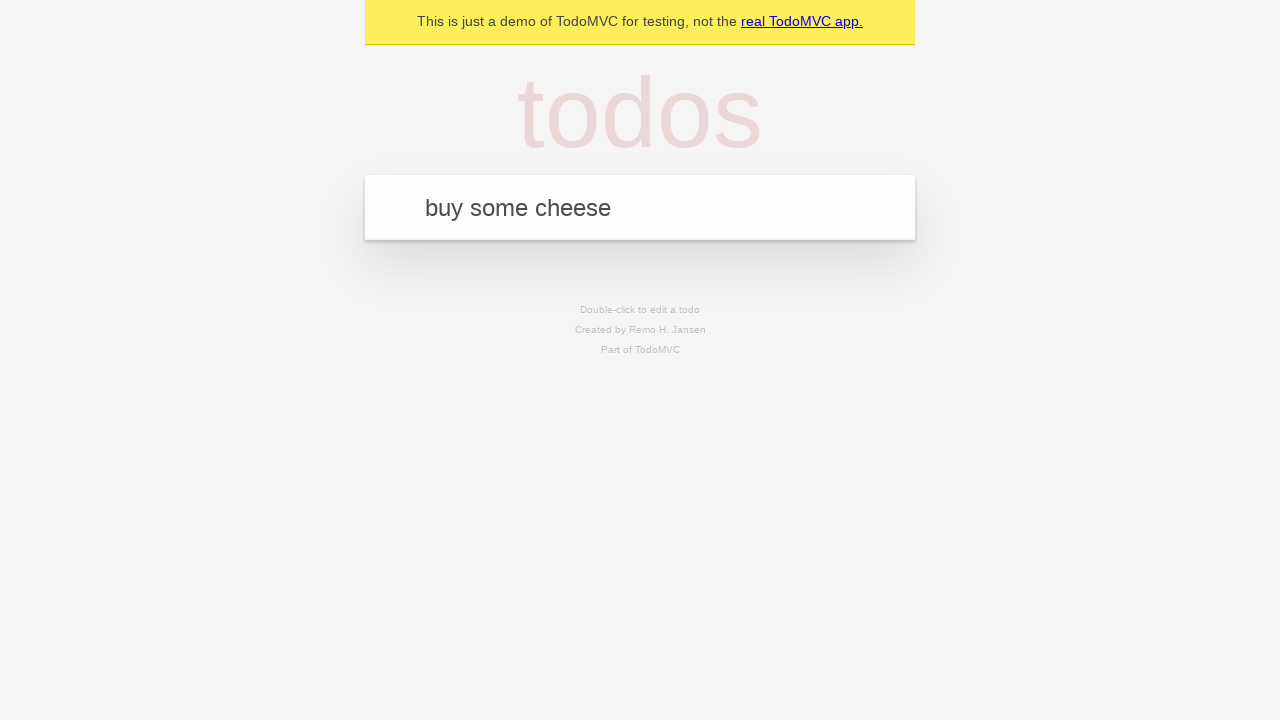

Pressed Enter to add first todo on internal:attr=[placeholder="What needs to be done?"i]
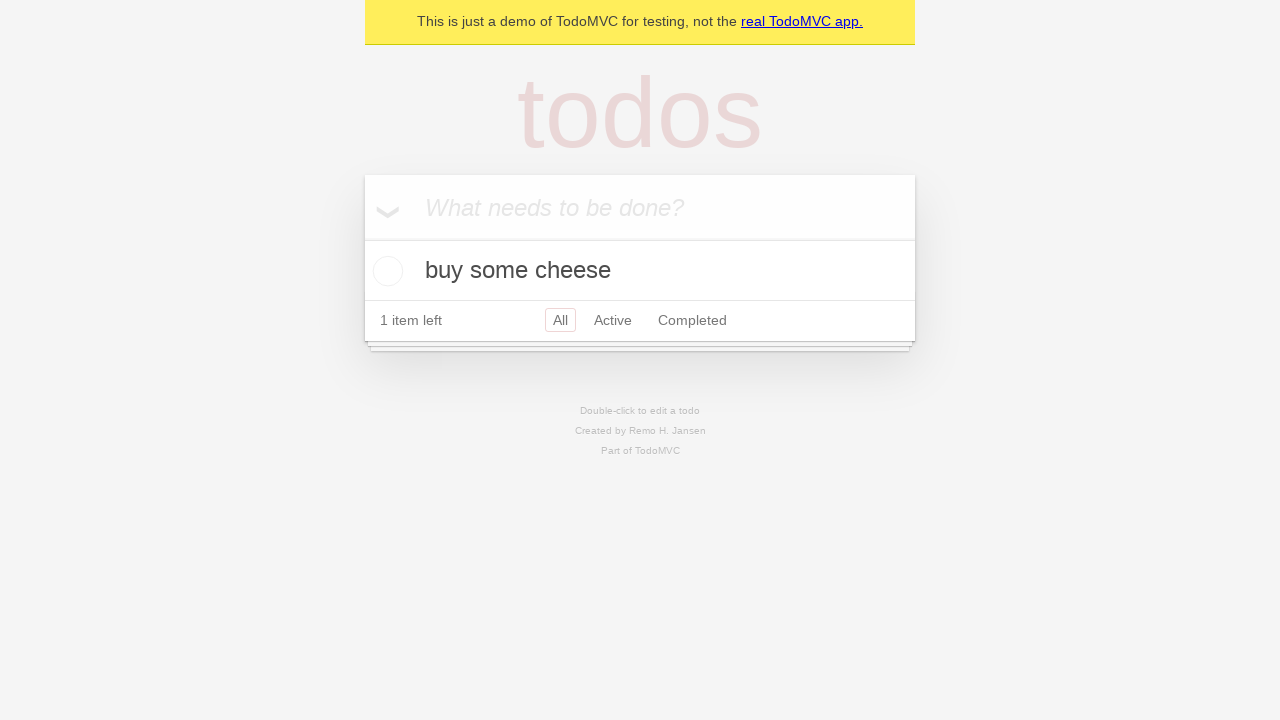

Filled todo input with 'feed the cat' on internal:attr=[placeholder="What needs to be done?"i]
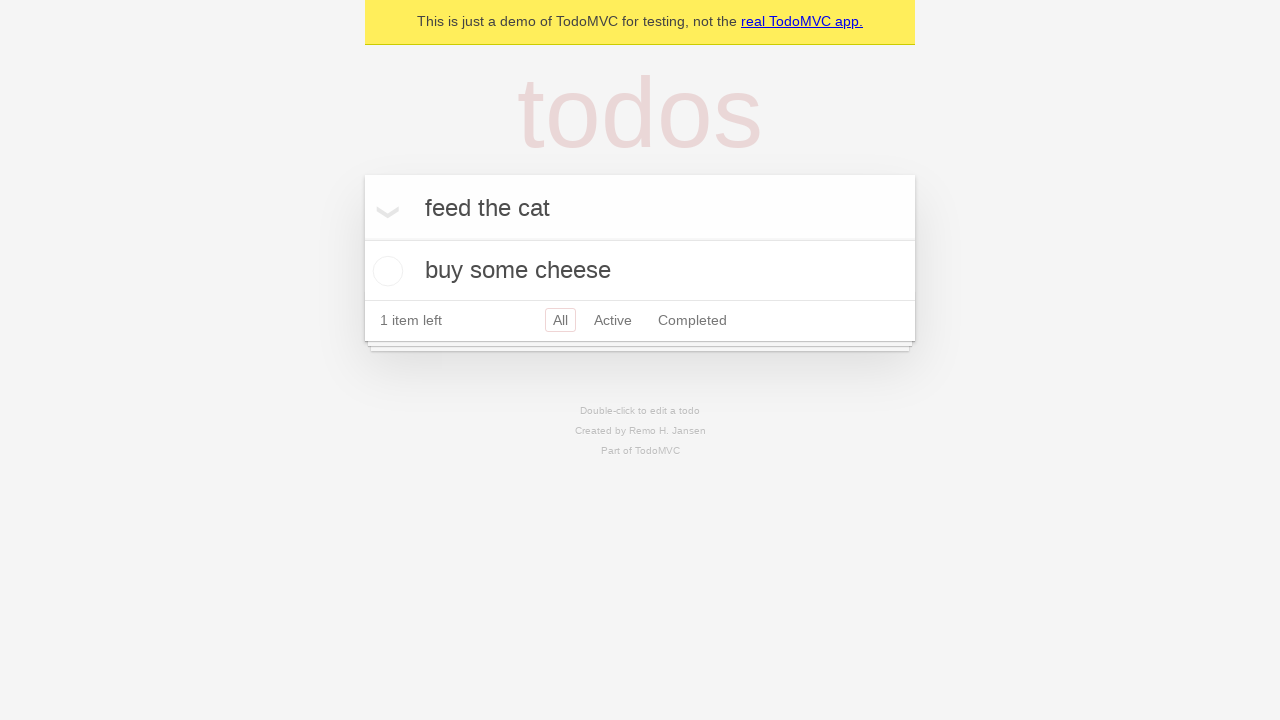

Pressed Enter to add second todo on internal:attr=[placeholder="What needs to be done?"i]
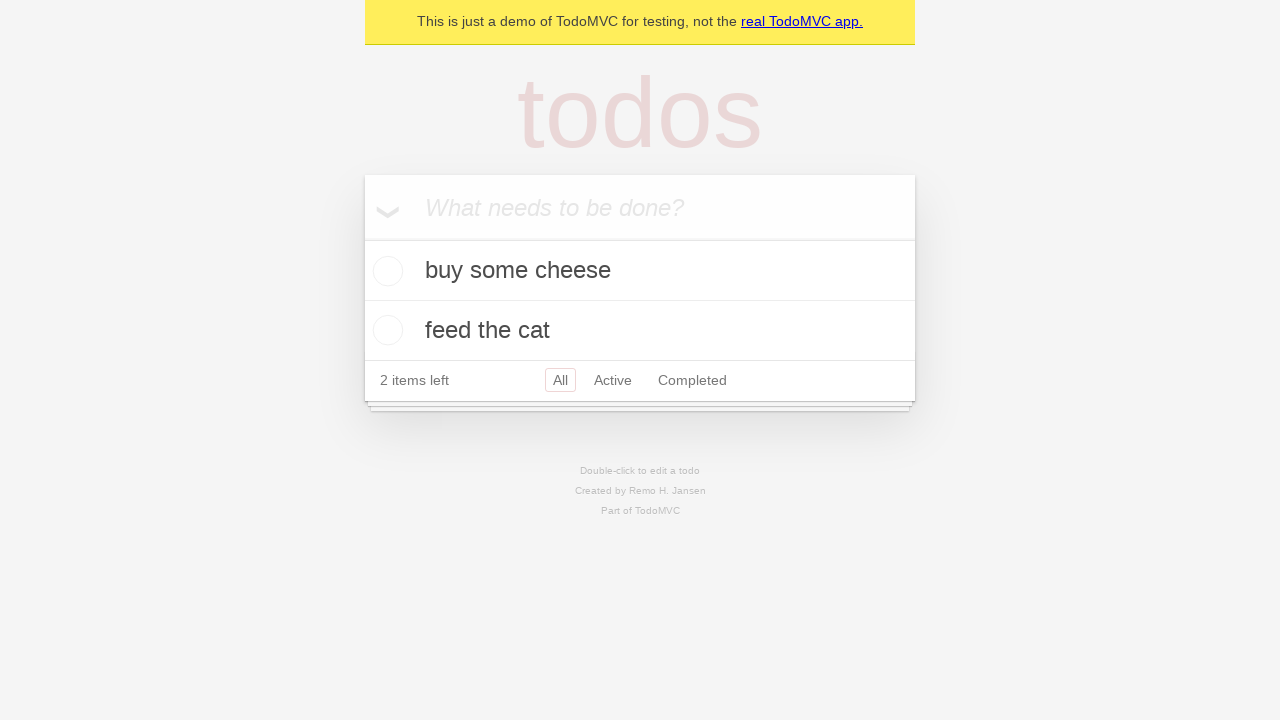

Filled todo input with 'book a doctors appointment' on internal:attr=[placeholder="What needs to be done?"i]
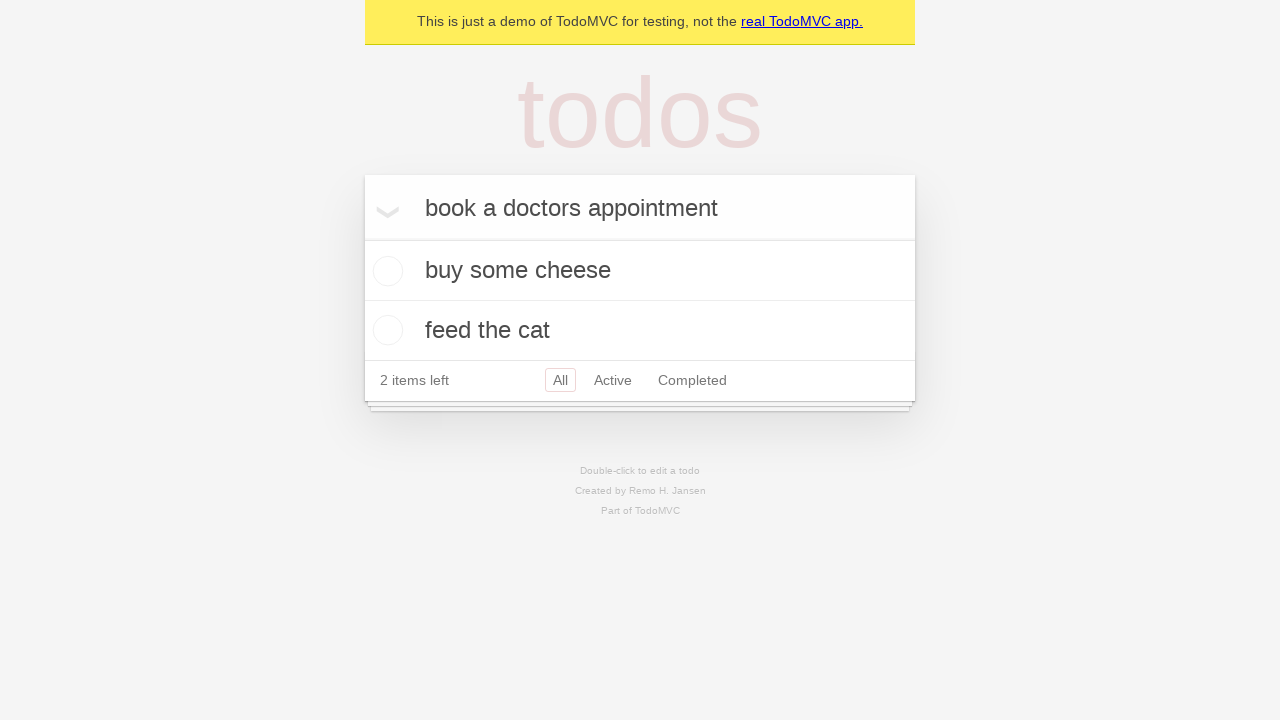

Pressed Enter to add third todo on internal:attr=[placeholder="What needs to be done?"i]
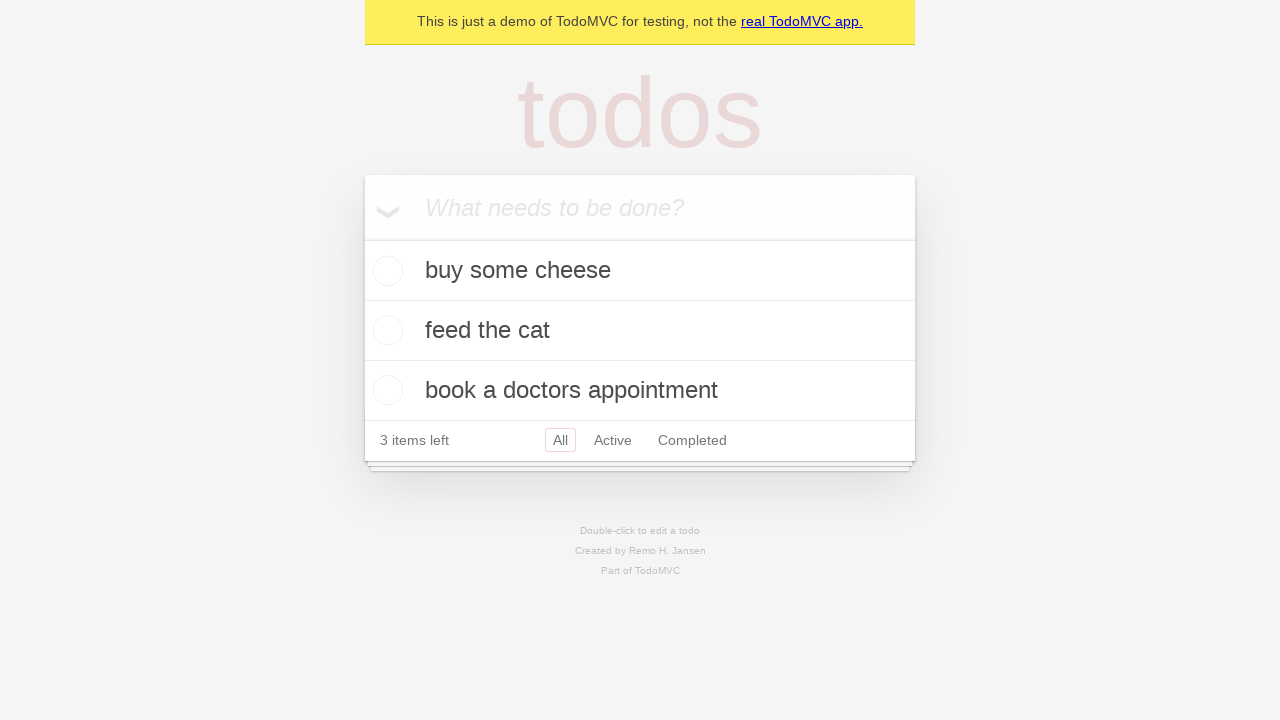

Checked the second todo item ('feed the cat') at (385, 330) on internal:testid=[data-testid="todo-item"s] >> nth=1 >> internal:role=checkbox
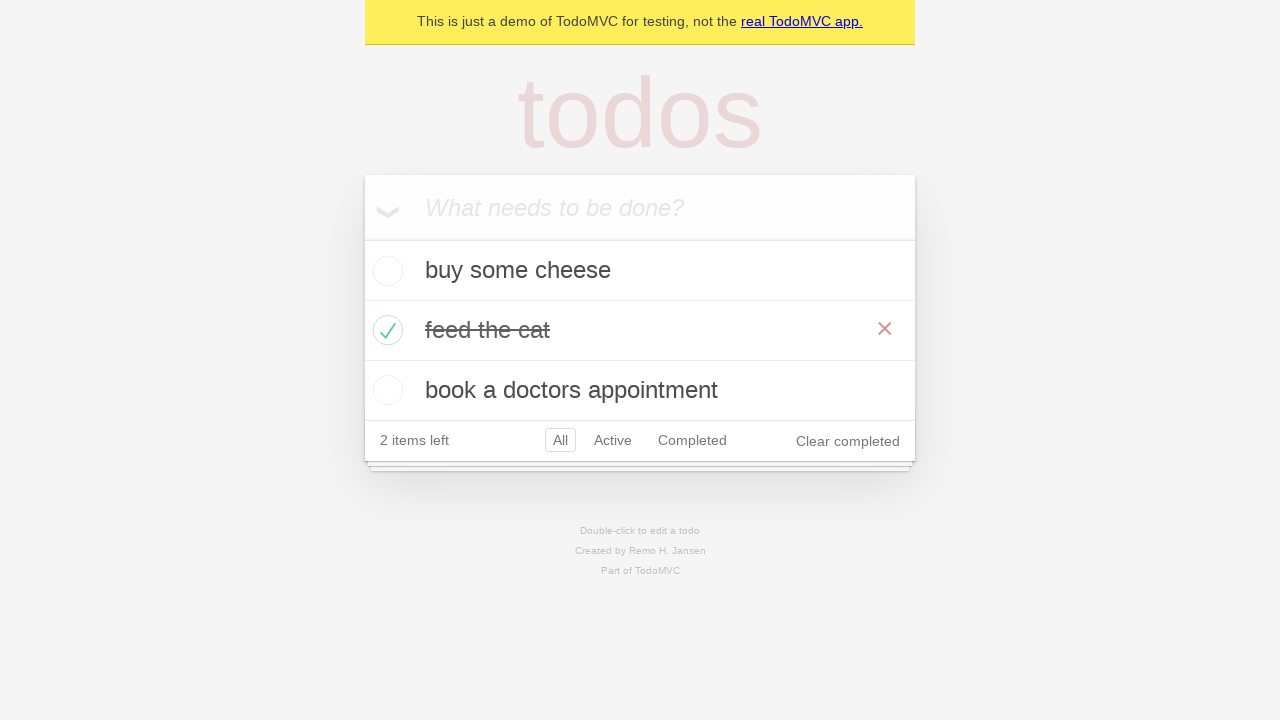

Clicked Completed filter link to display only completed items at (692, 440) on internal:role=link[name="Completed"i]
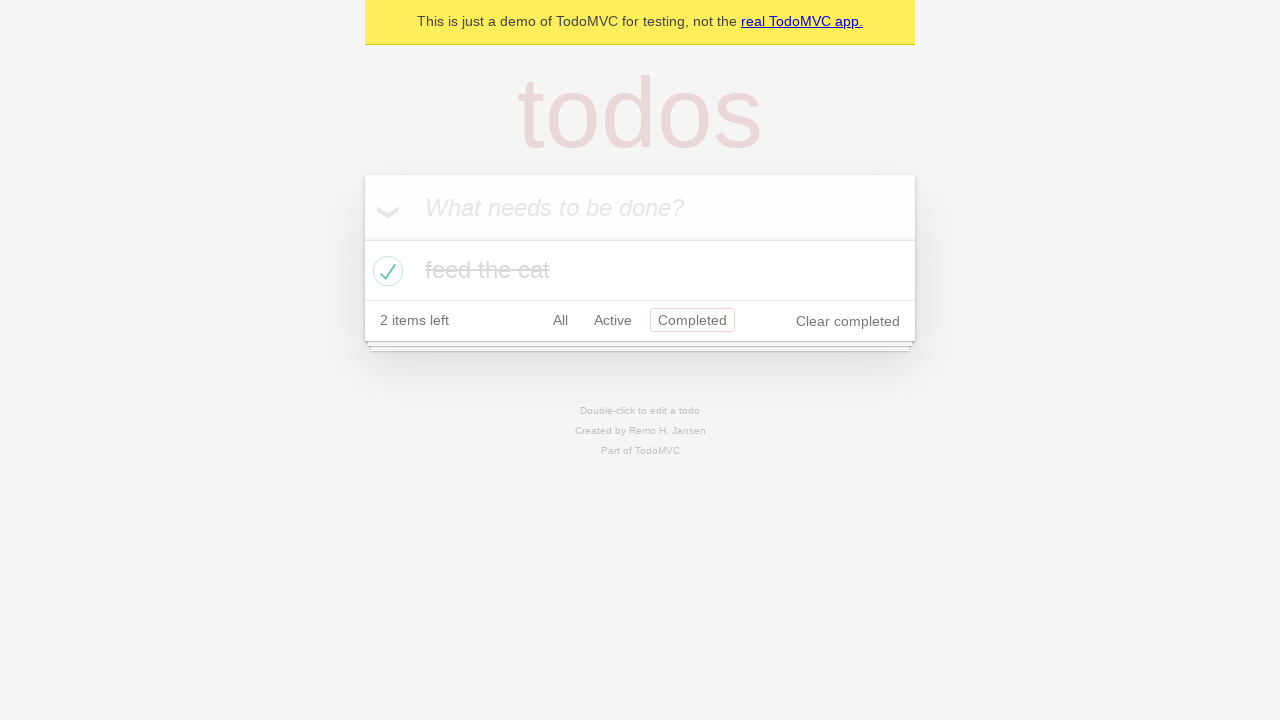

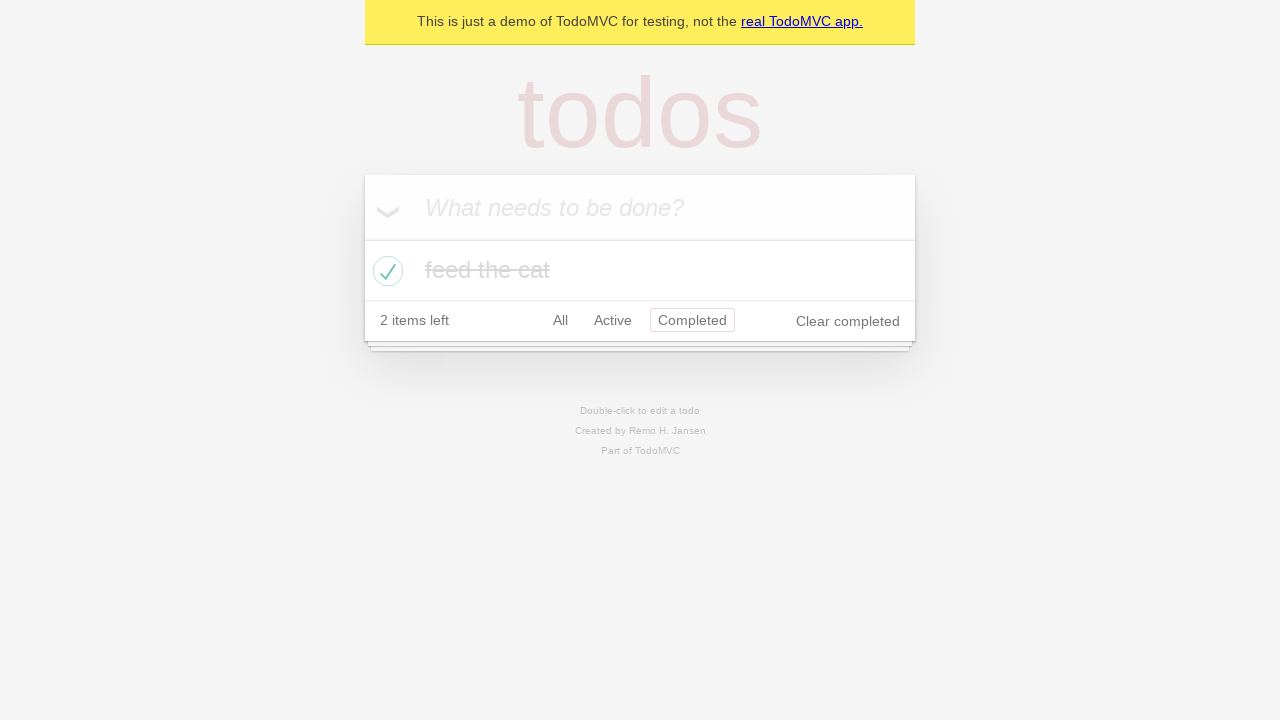